Navigates to Urban Ladder website and verifies the page loads successfully

Starting URL: https://www.urbanladder.com

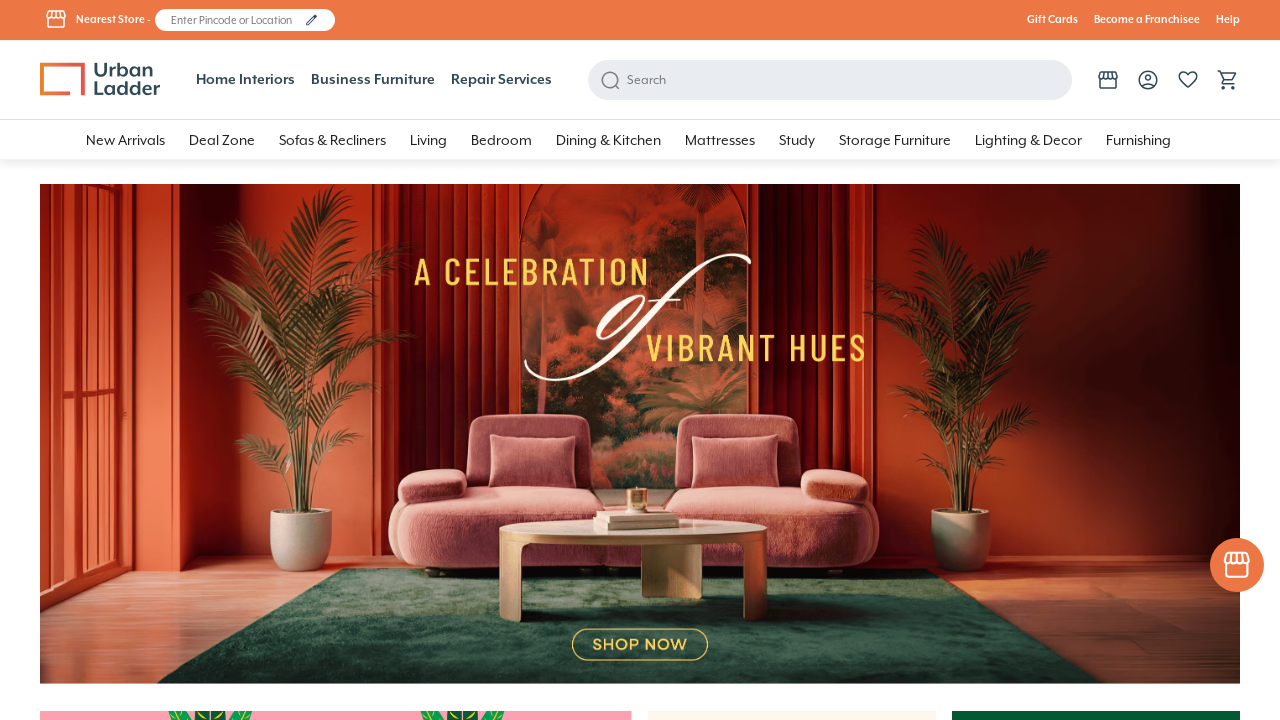

Navigated to Urban Ladder website and waited for network idle state
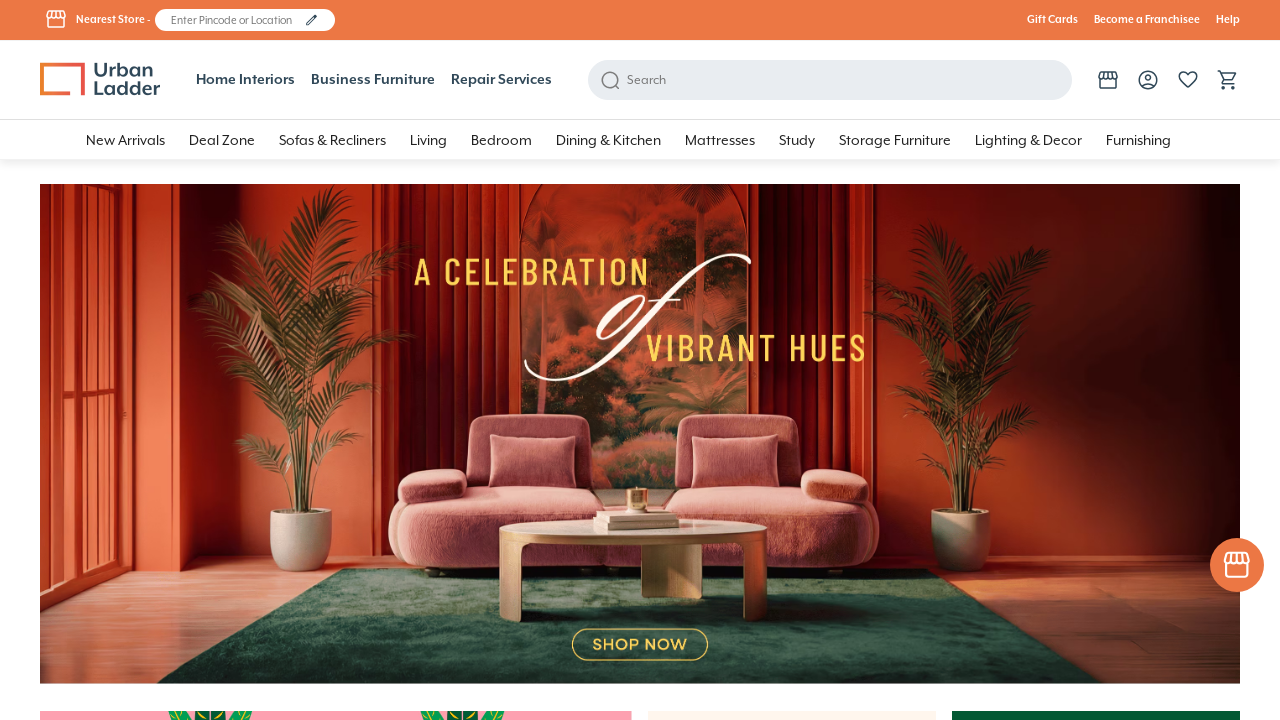

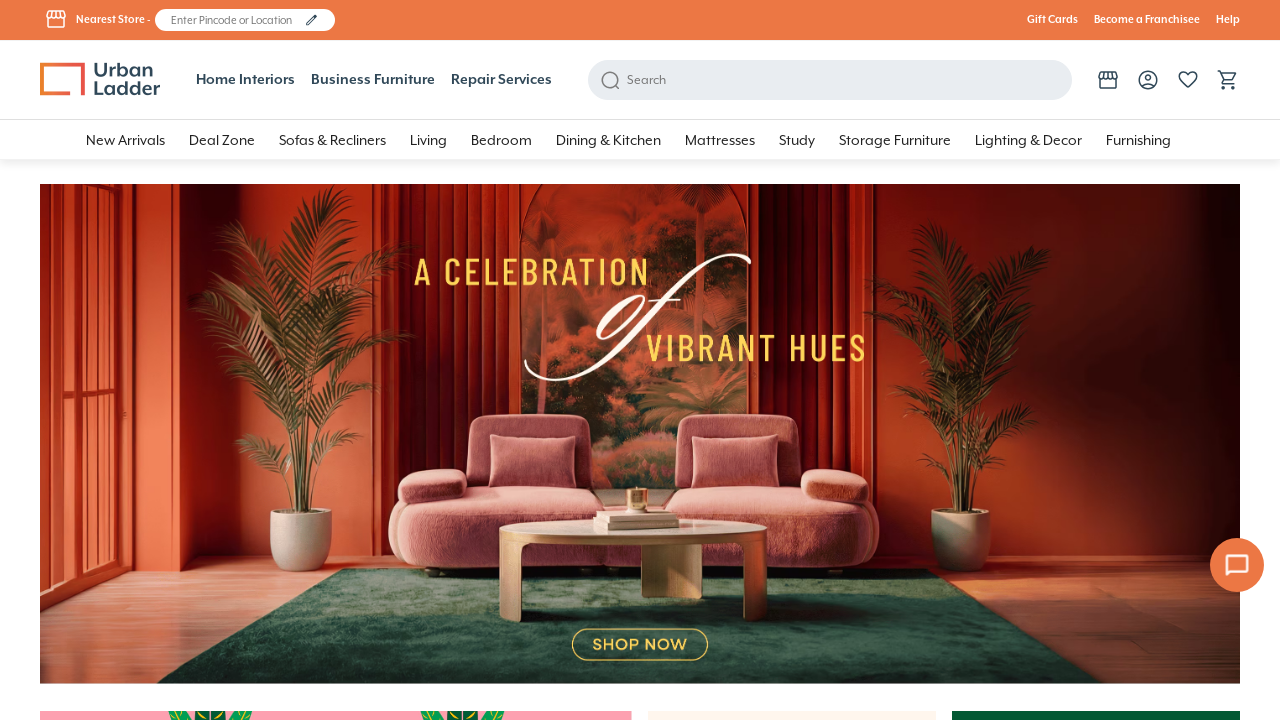